Tests right-click context menu functionality by performing a context click on a specific element

Starting URL: https://swisnl.github.io/jQuery-contextMenu/demo.html

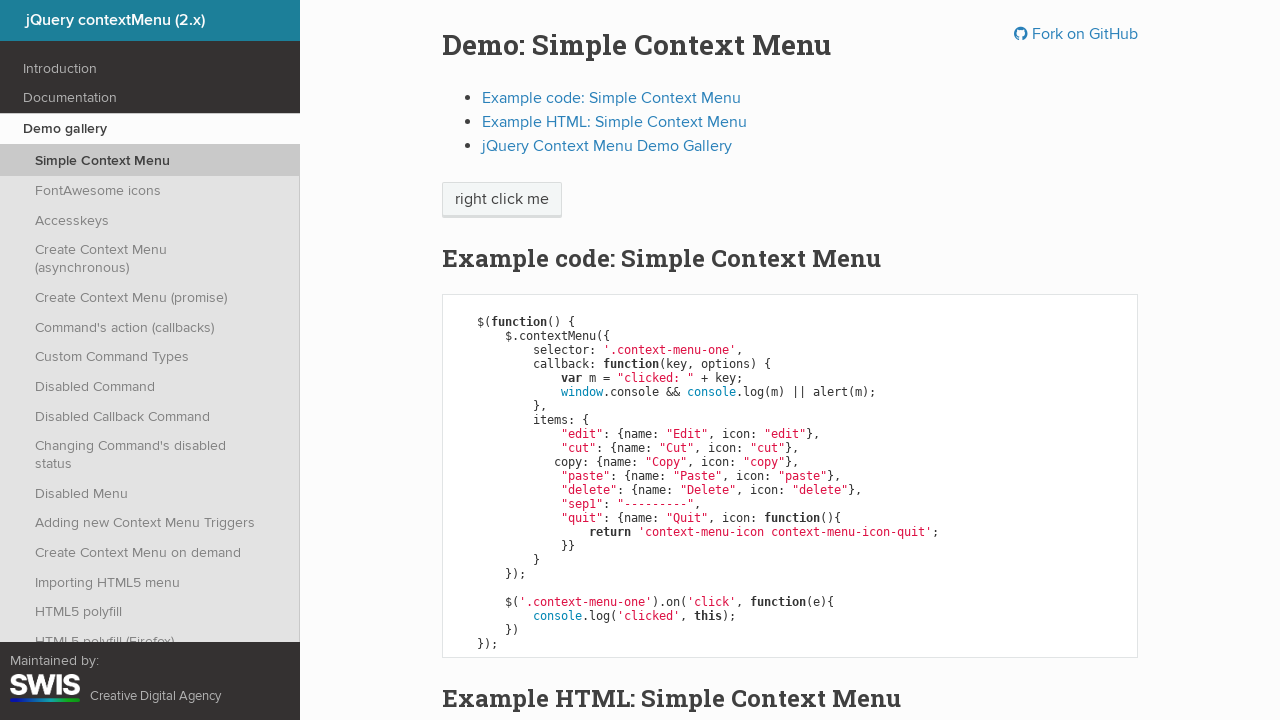

Located the 'right click me' element using XPath
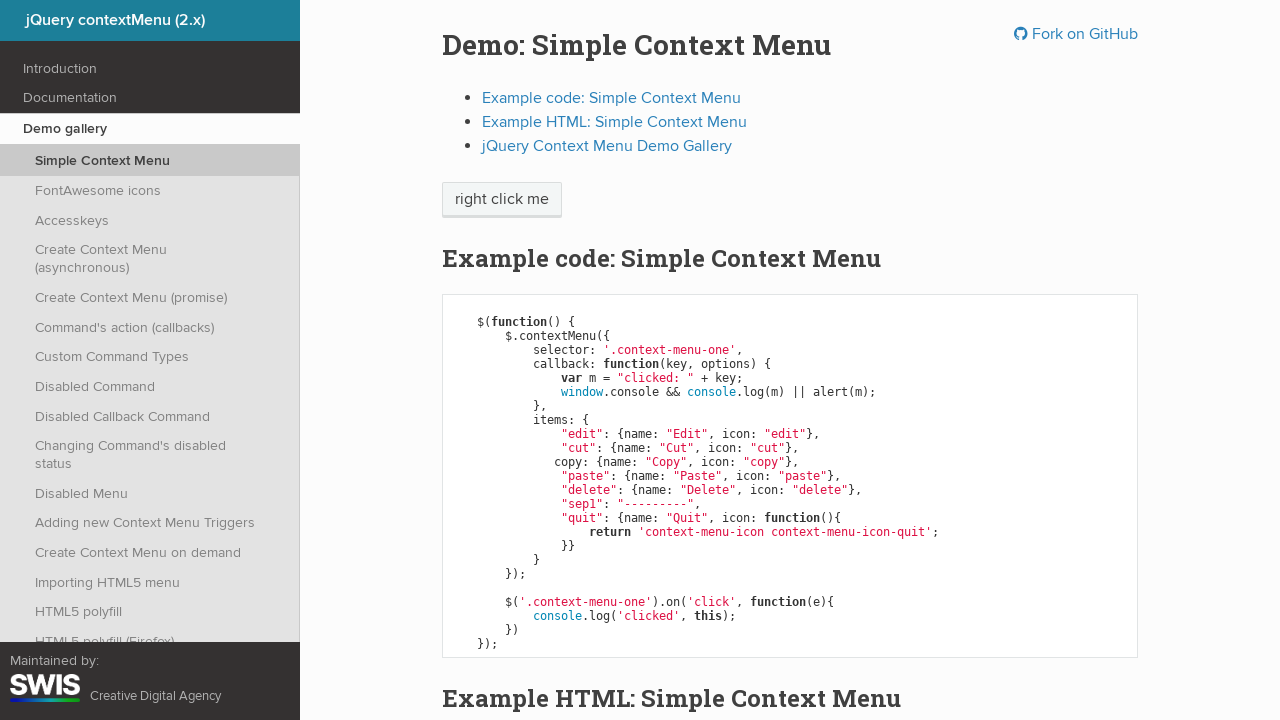

Performed right-click (context click) on the element at (502, 200) on xpath=//span[text()='right click me']
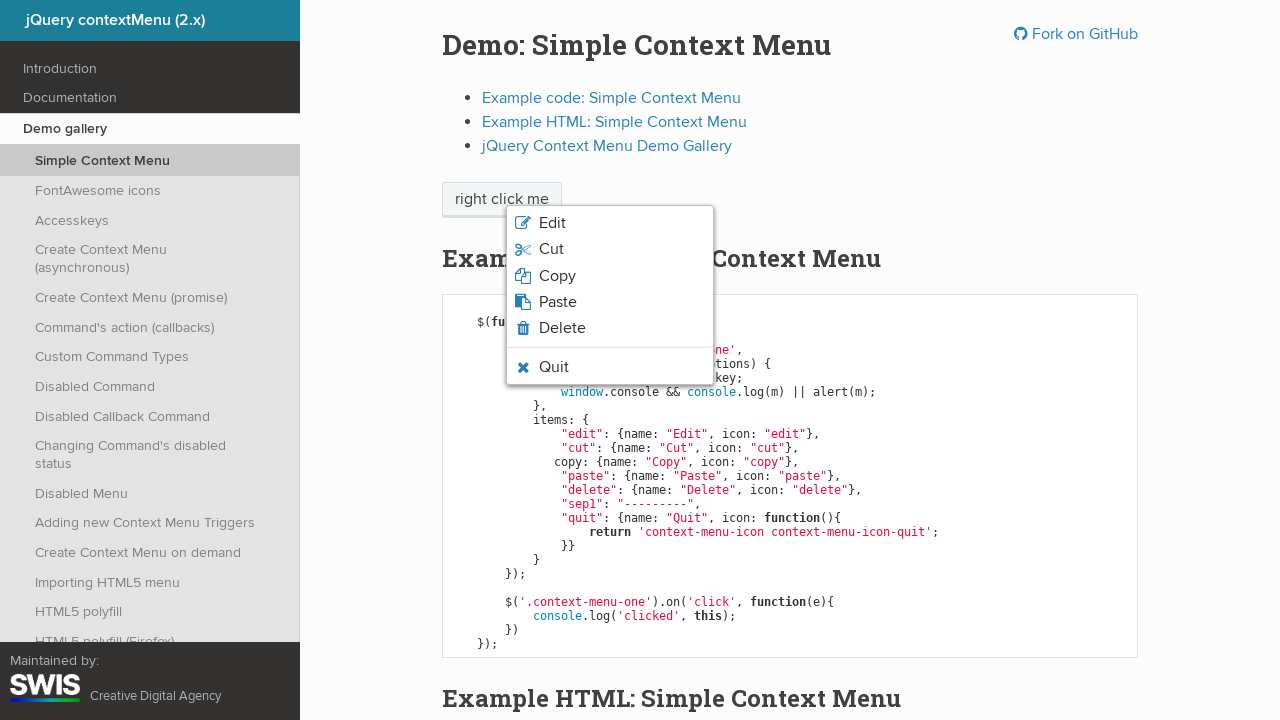

Waited 3 seconds for context menu to appear
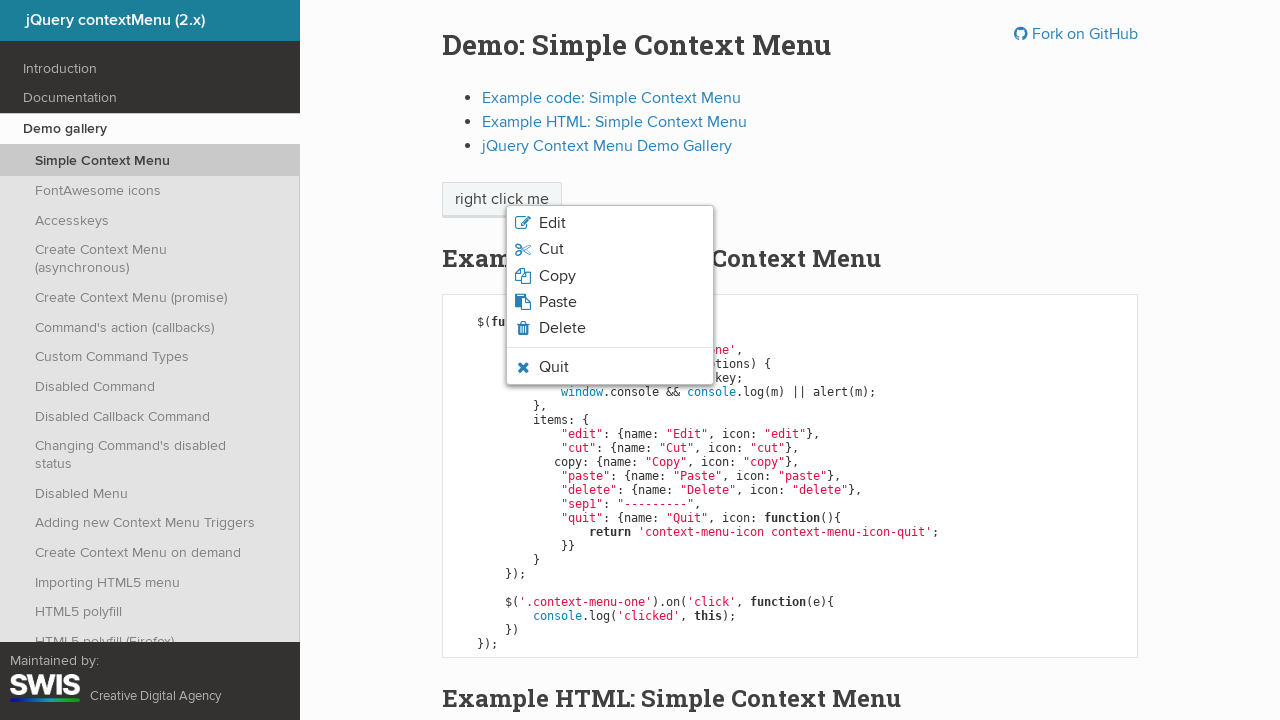

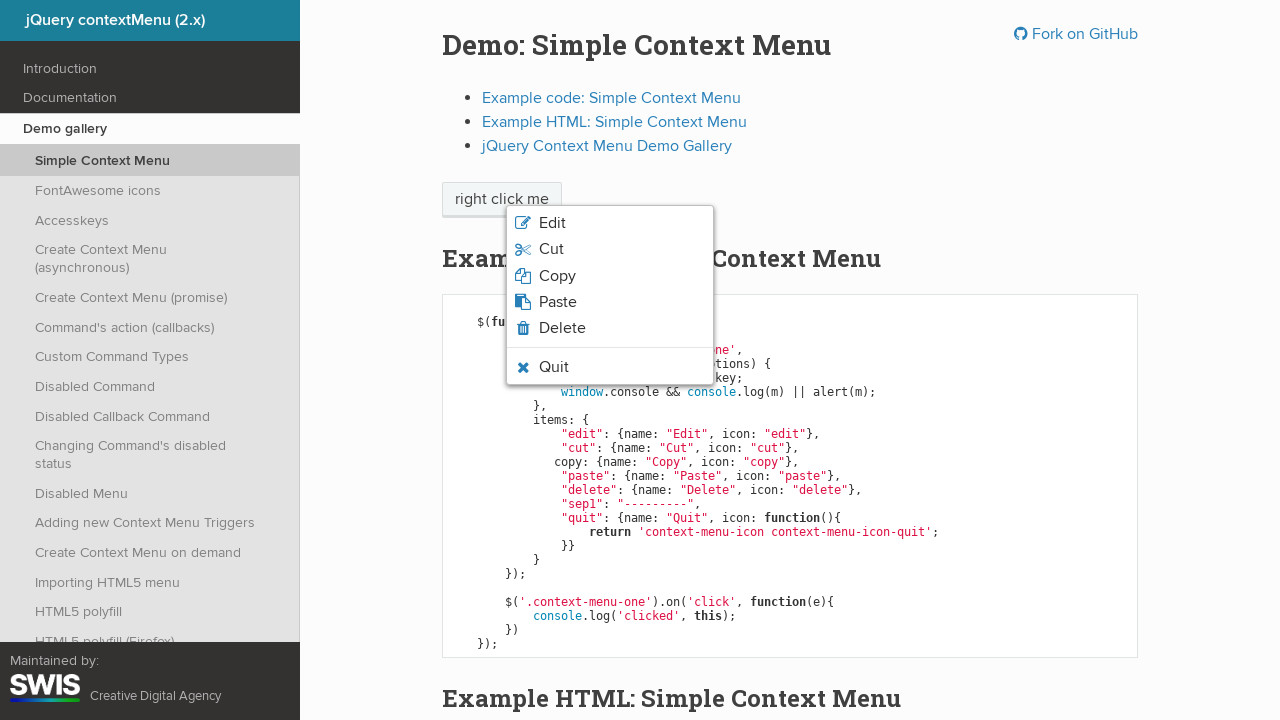